Tests drag and drop functionality by dragging an element and dropping it onto a target element

Starting URL: https://www.leafground.com/drag.xhtml

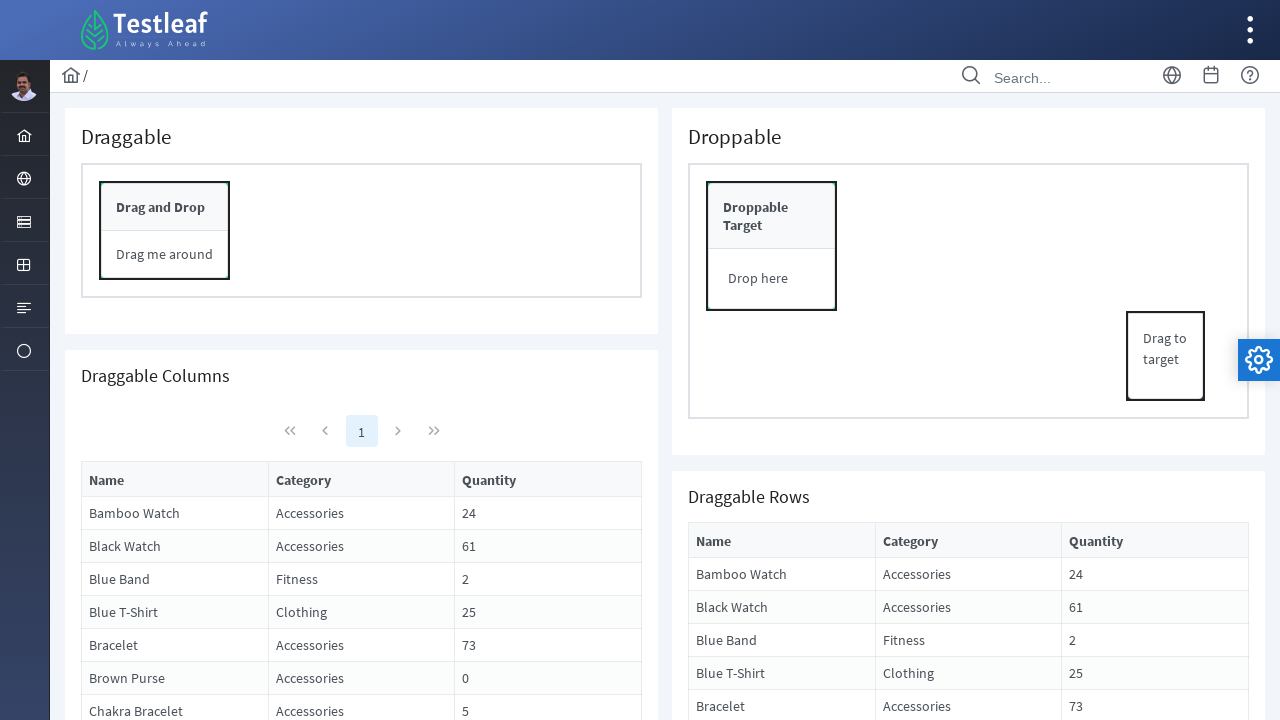

Located the draggable element
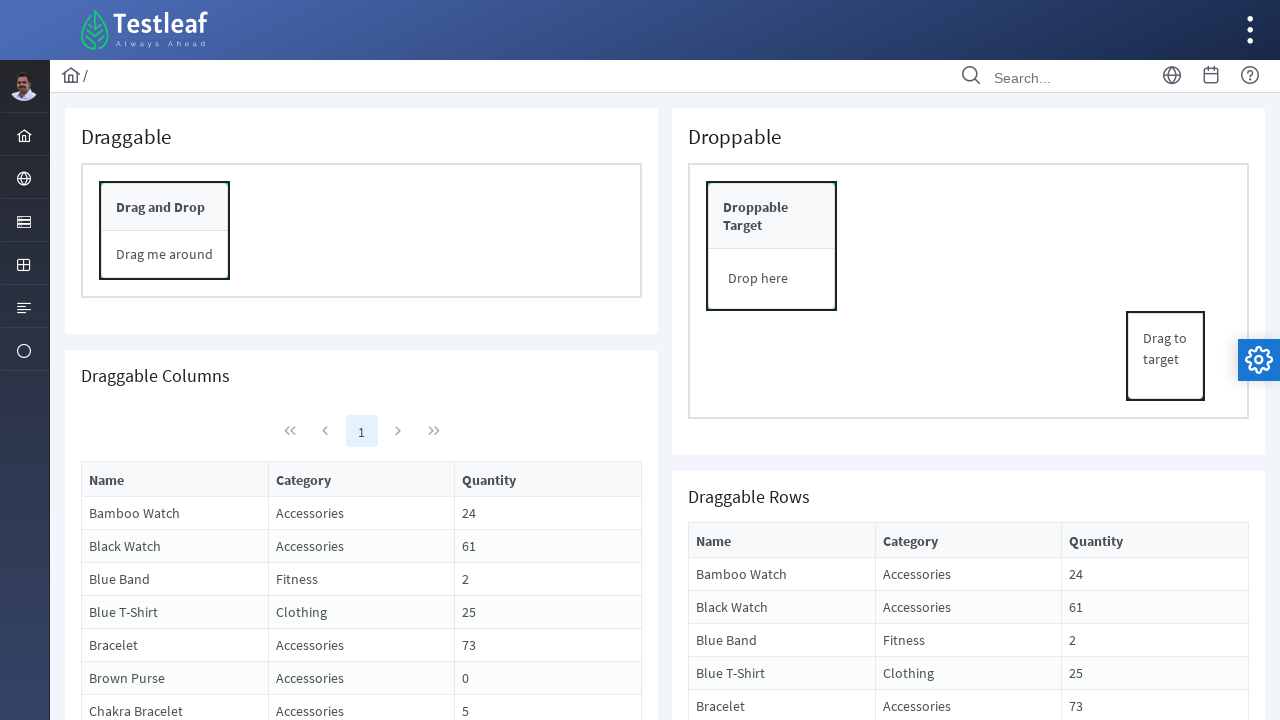

Located the droppable target element
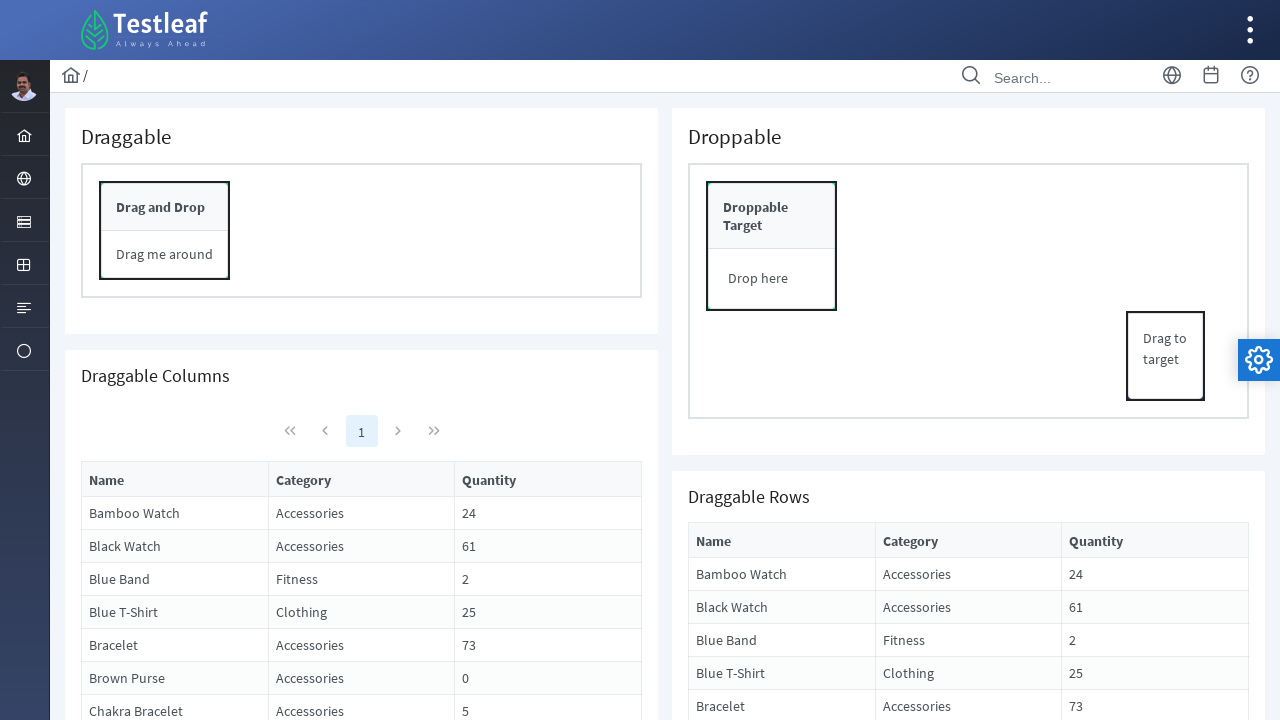

Dragged element and dropped it onto target element at (772, 279)
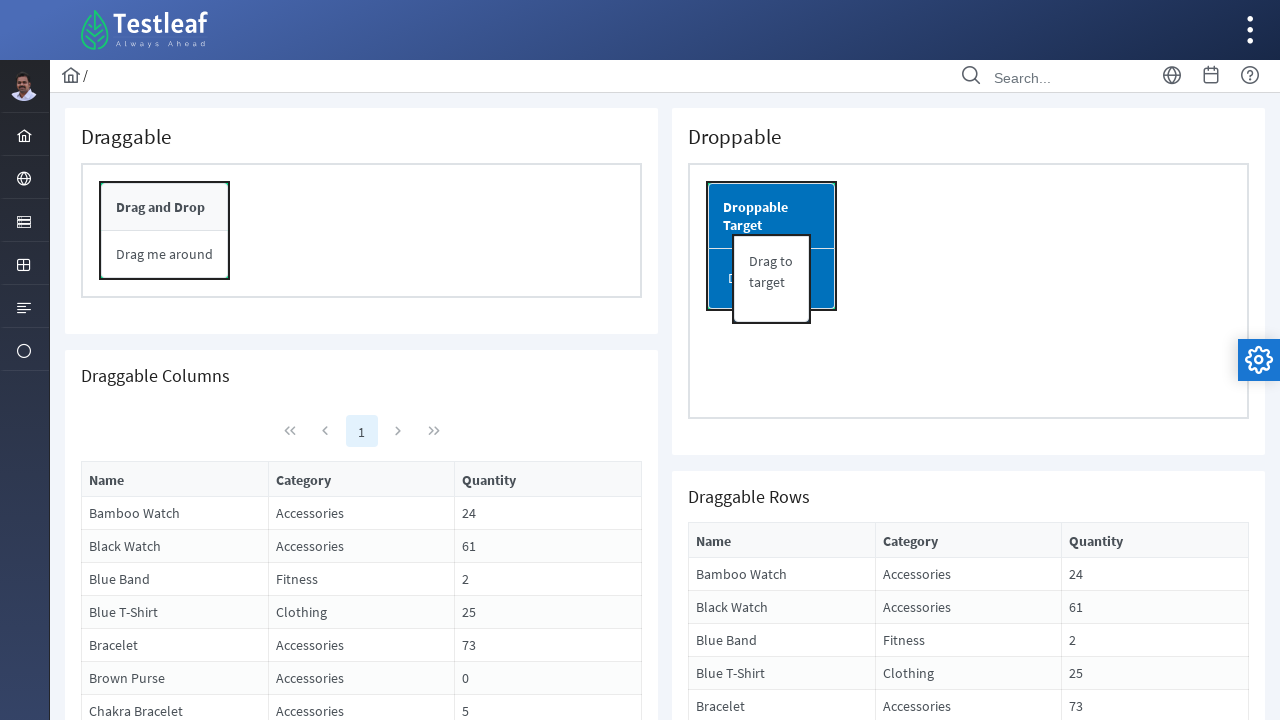

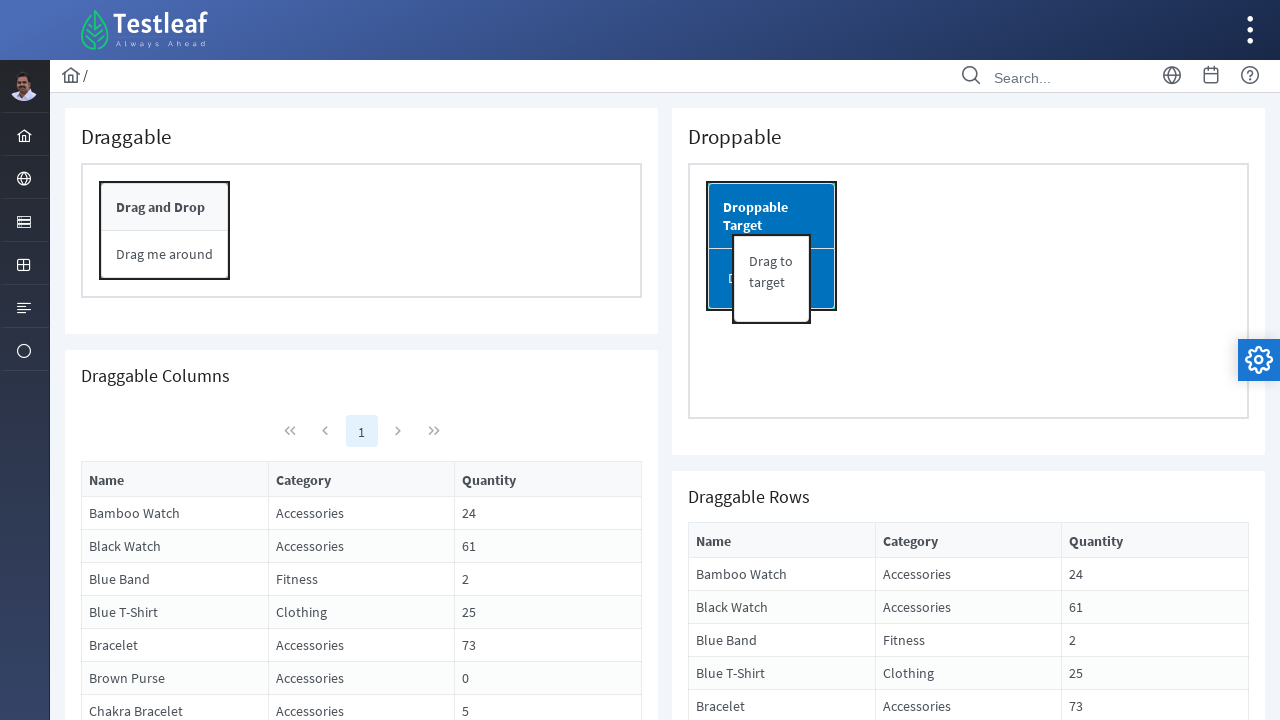